Tests menu bar by hovering over Item 3 and verifying it is visible

Starting URL: https://demoqa.com/menu

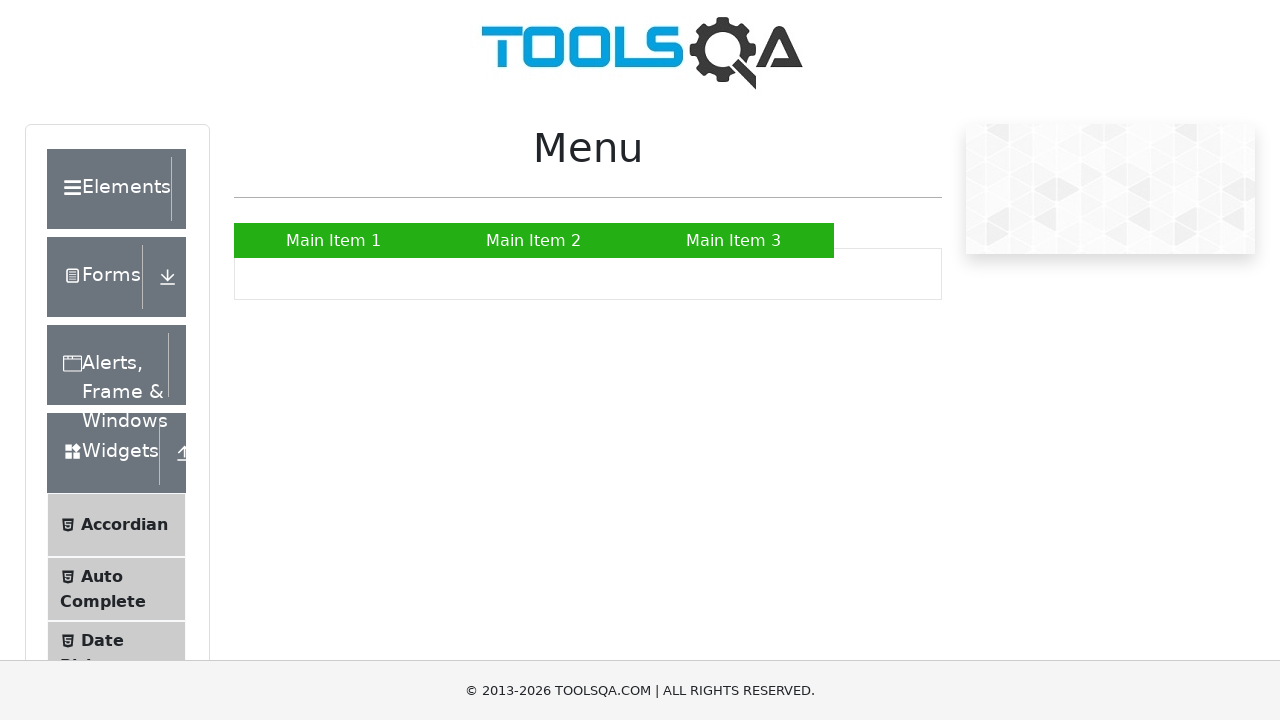

Hovered over Main Item 3 at (734, 240) on a:has-text('Main Item 3')
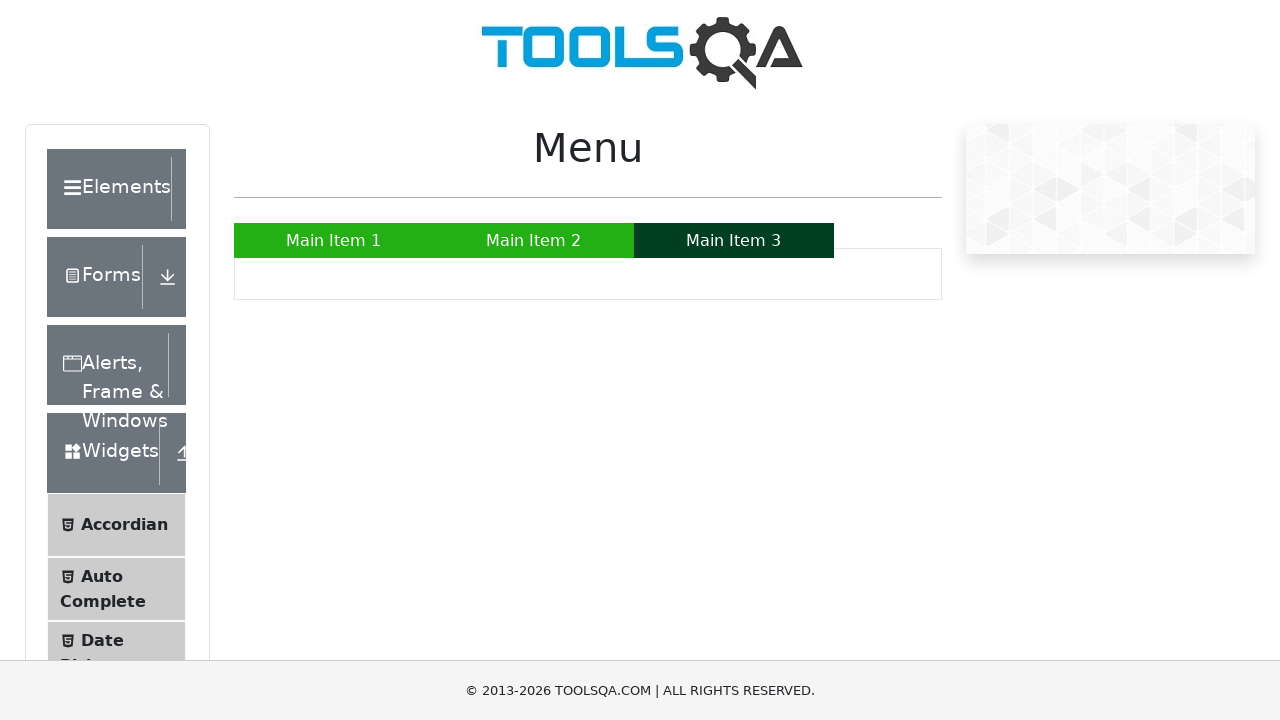

Main Item 3 is visible
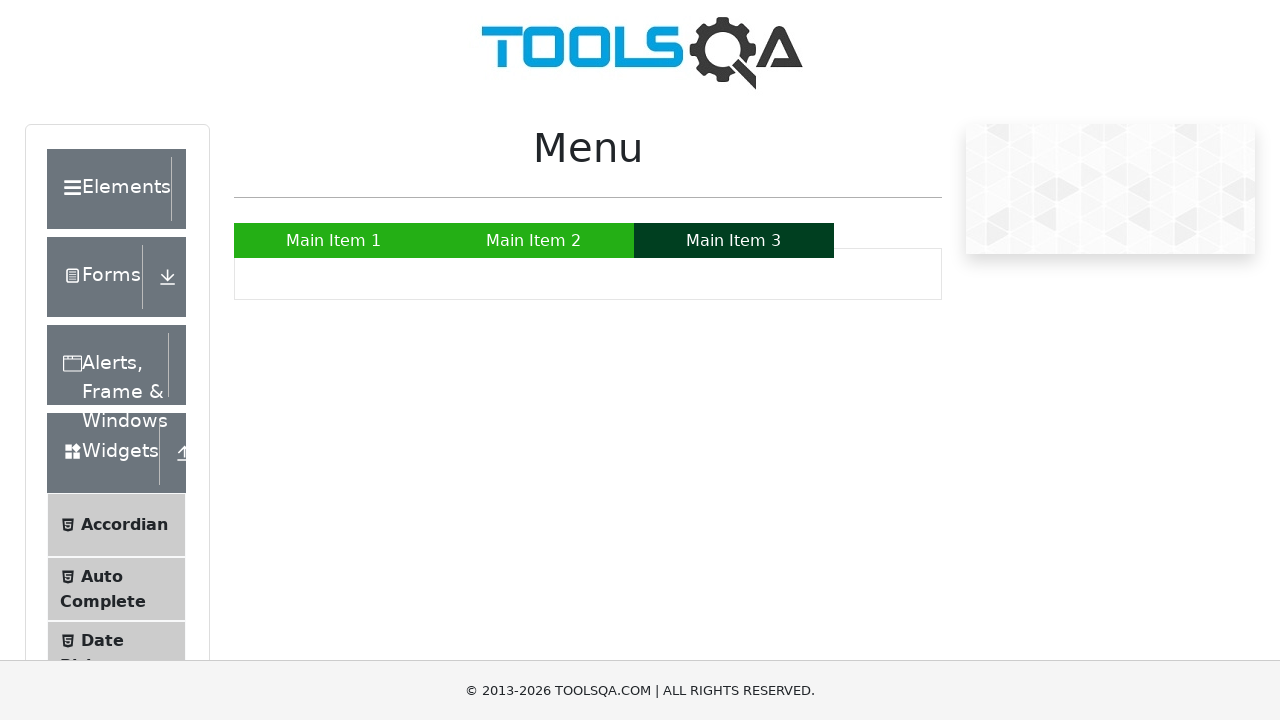

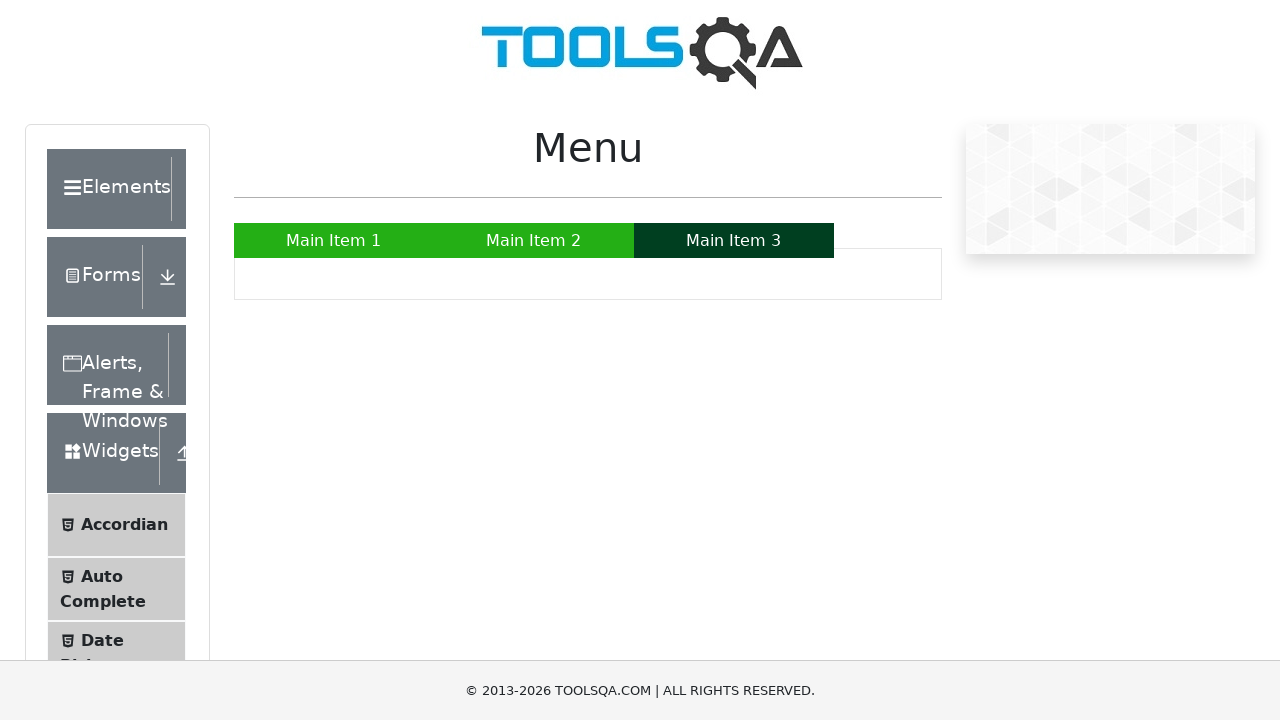